Tests data table sorting with attributes (table2) by clicking the Dues column header twice and verifying the data is sorted in descending order

Starting URL: http://the-internet.herokuapp.com/tables

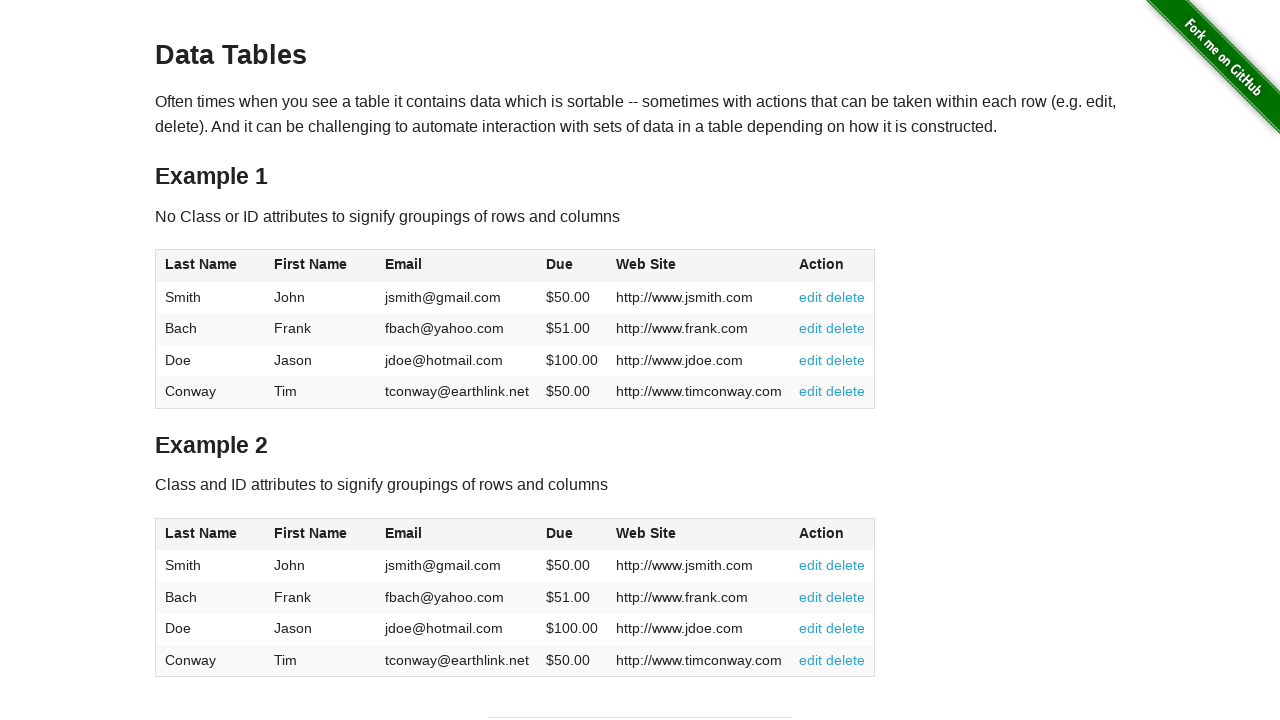

Clicked Dues column header in table2 to sort ascending at (560, 533) on #table2 thead .dues
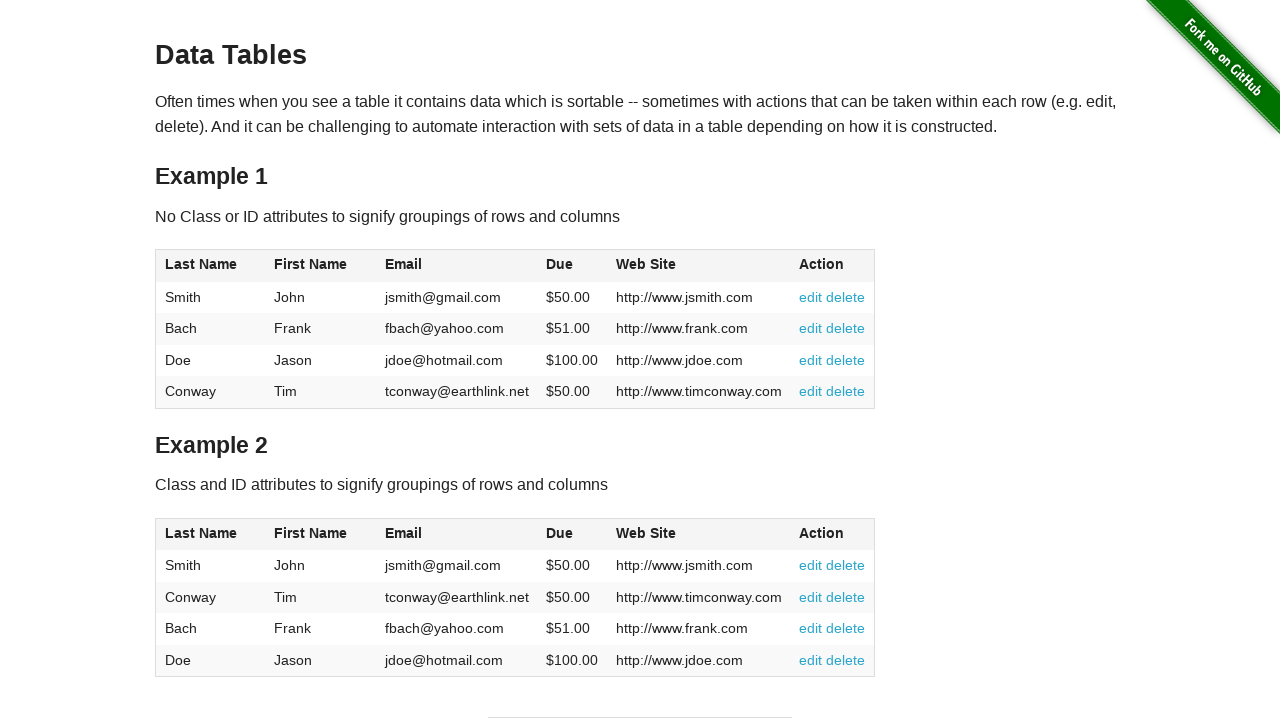

Clicked Dues column header again to sort descending at (560, 533) on #table2 thead .dues
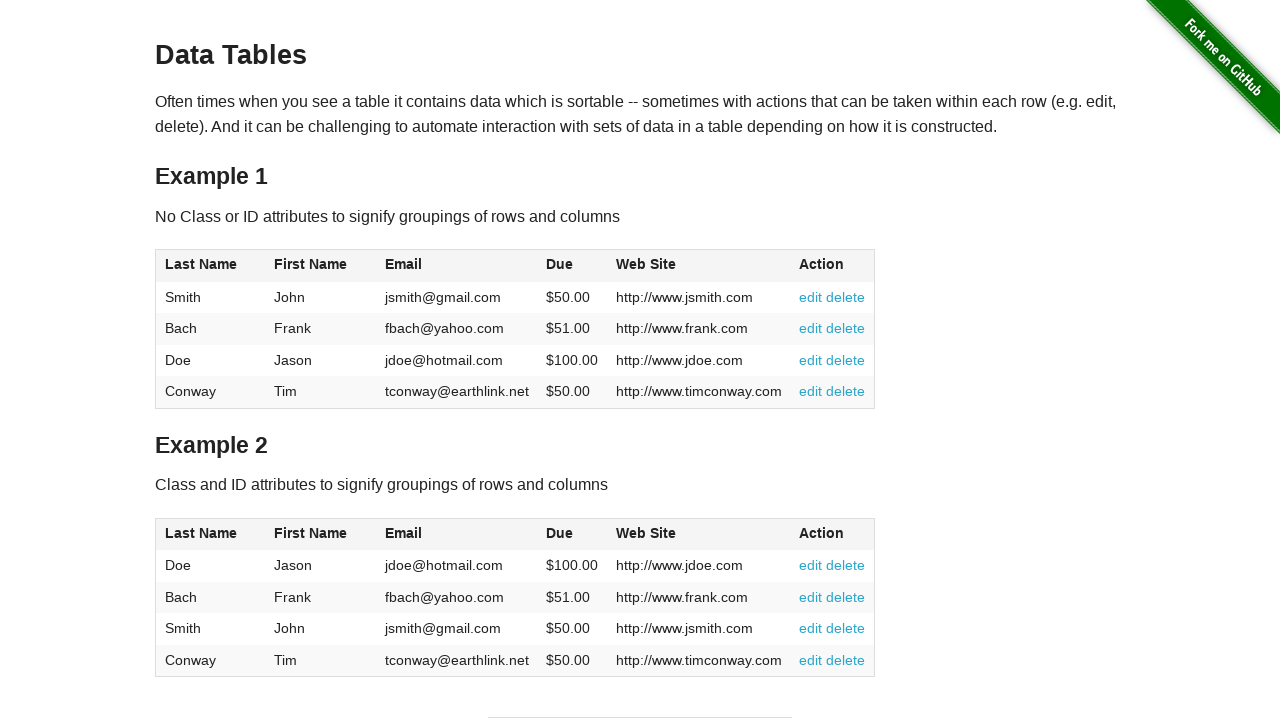

Table body dues cells loaded and visible
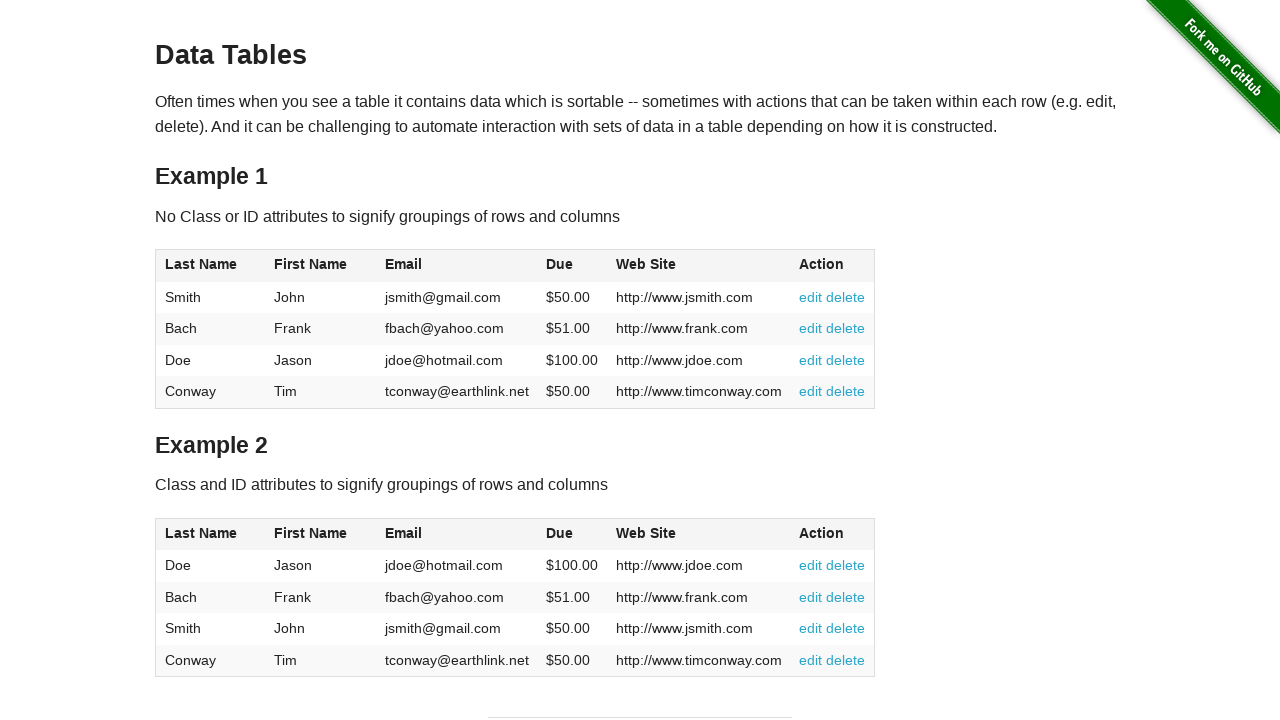

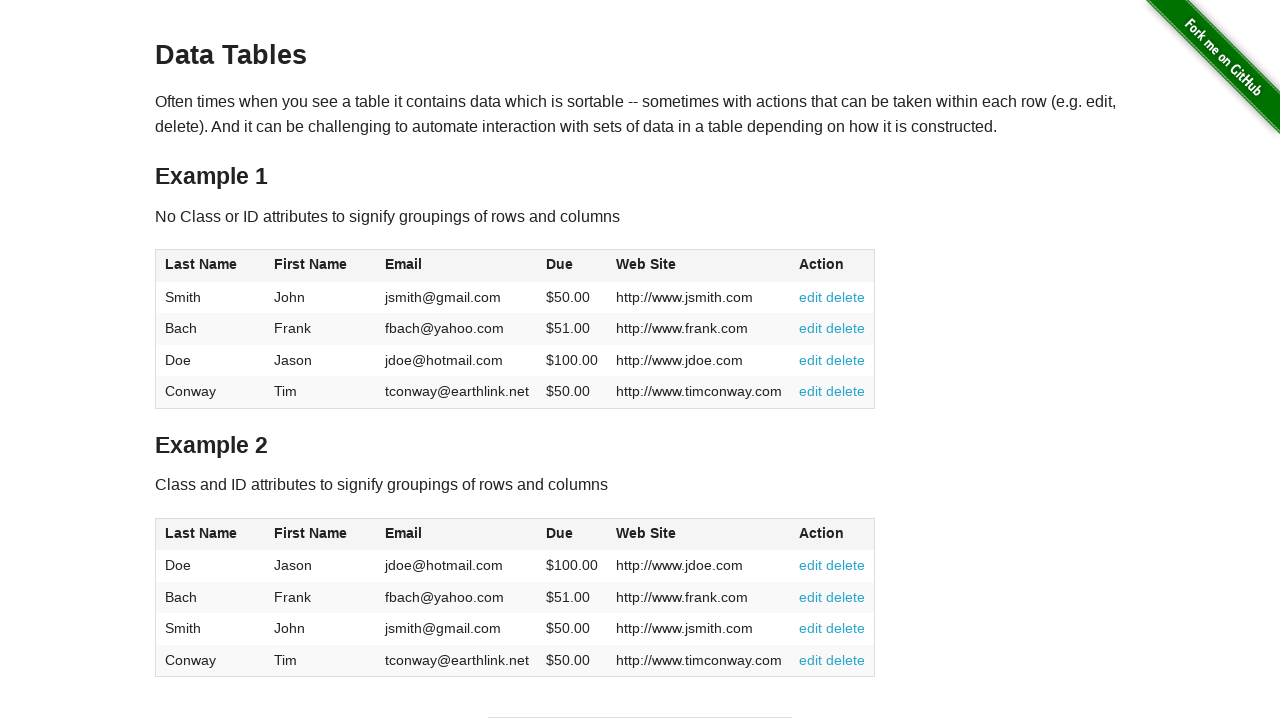